Tests drag and drop functionality by dragging column A to column B and verifying the swap

Starting URL: http://the-internet.herokuapp.com/

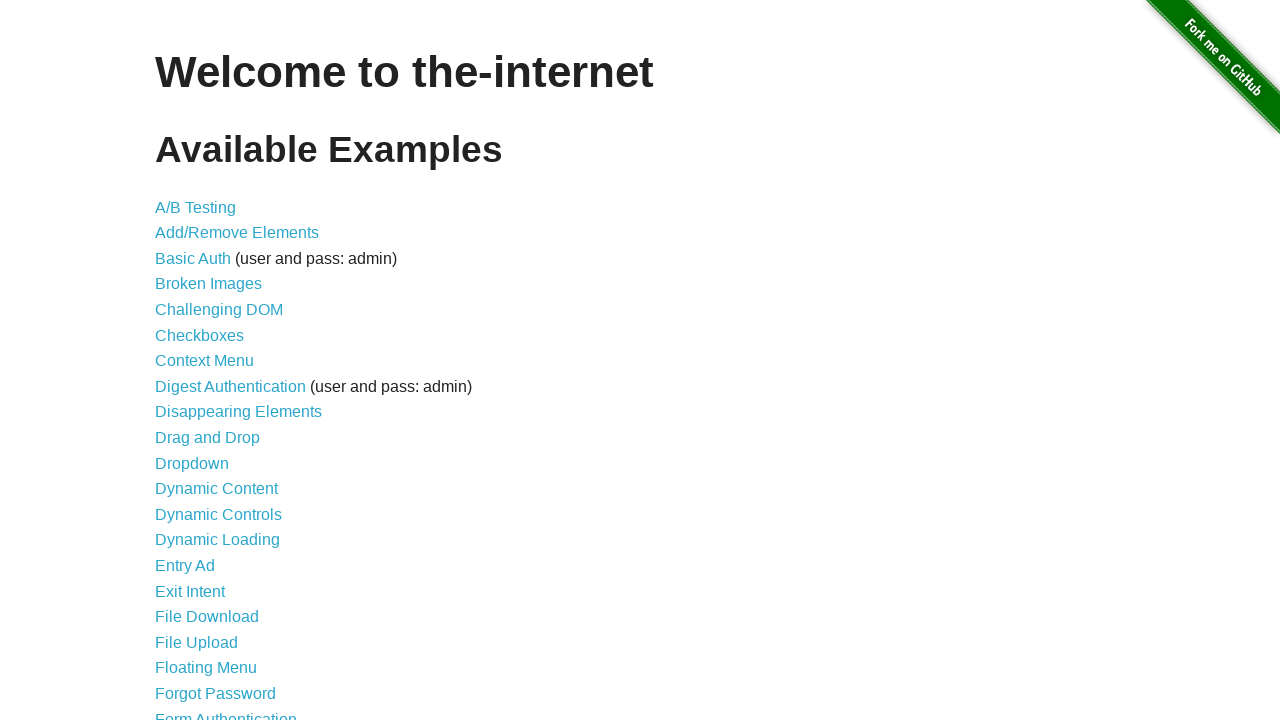

Clicked on the Drag and Drop link at (208, 438) on xpath=//a[contains(text(), 'Drag and Drop')]
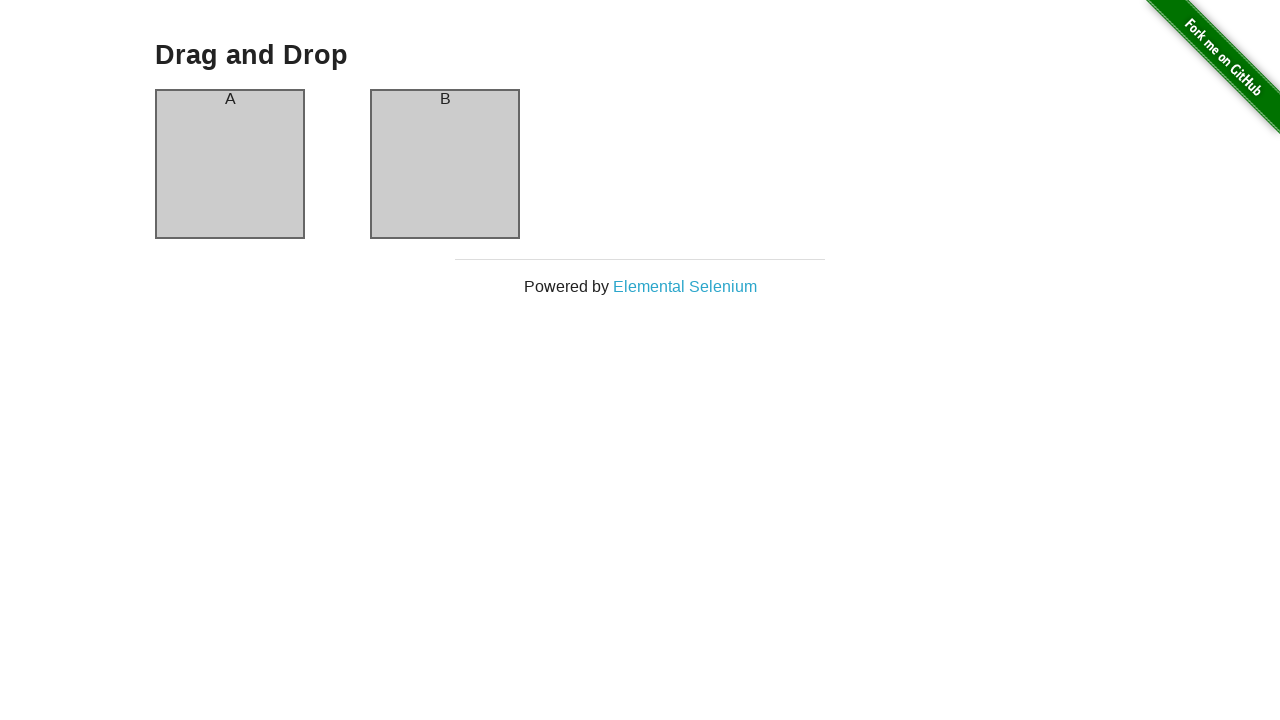

Waited for drag and drop elements to load
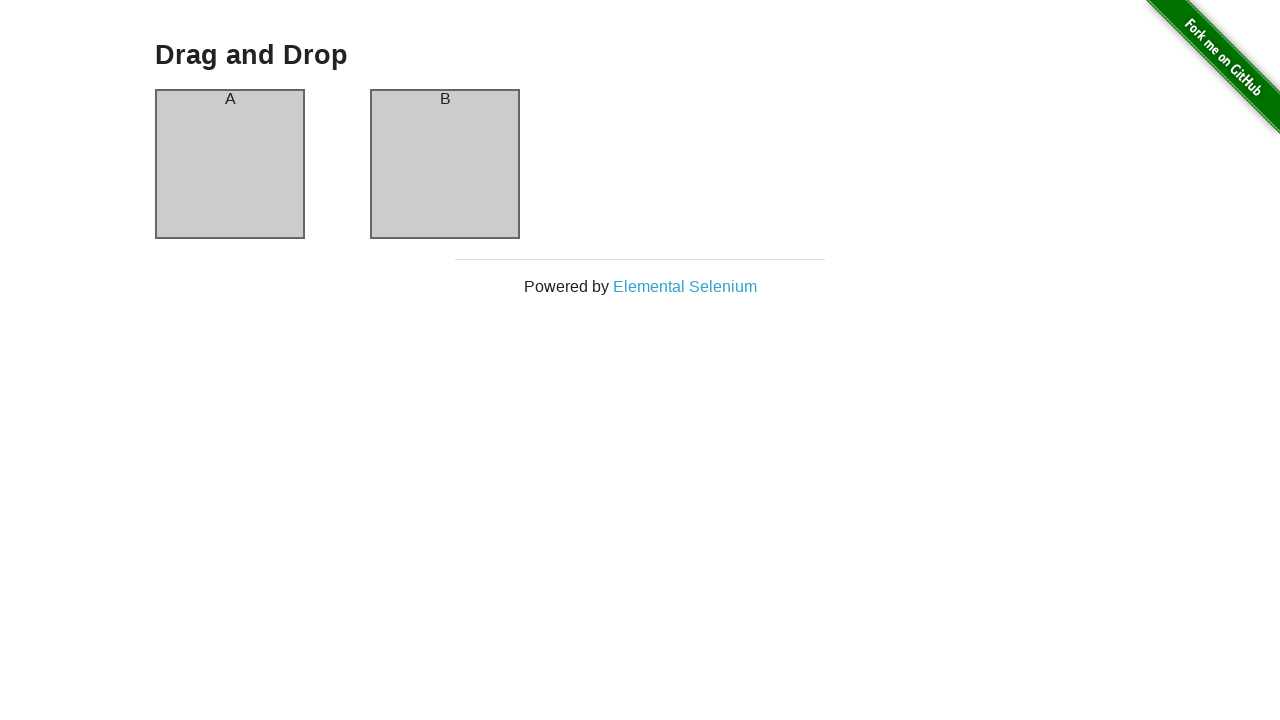

Located column A and column B elements
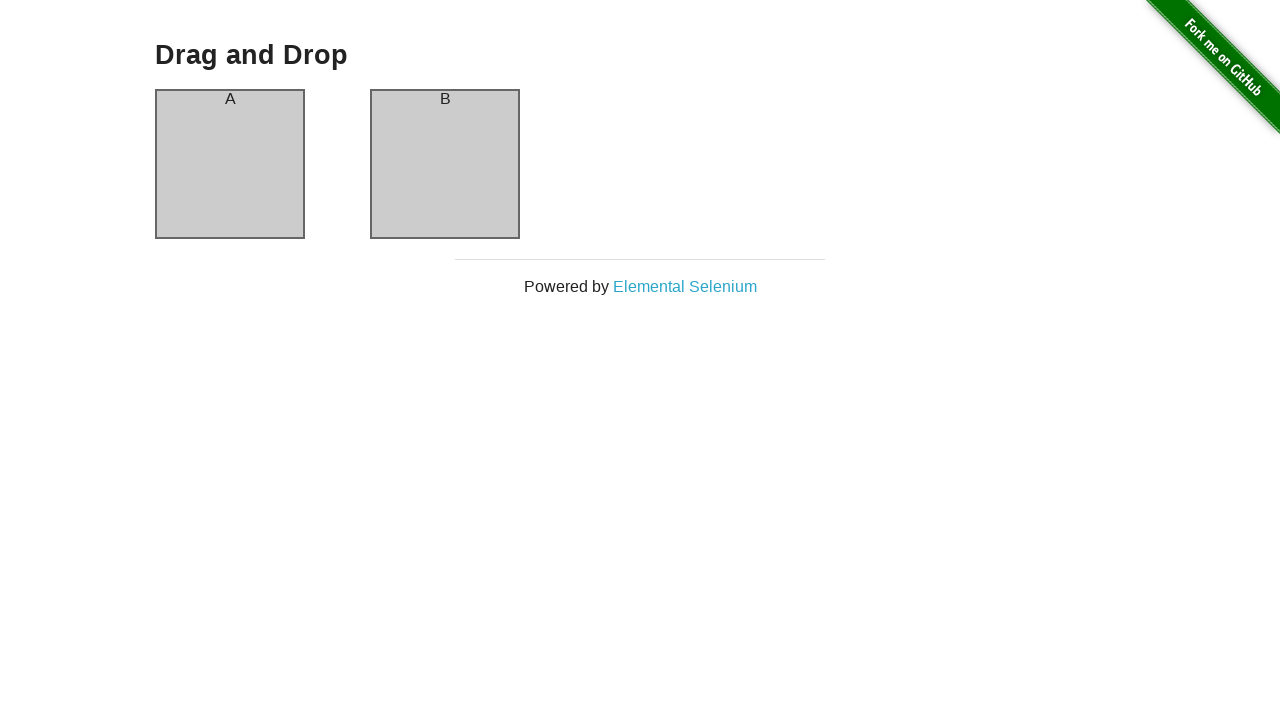

Dragged column A to column B at (445, 164)
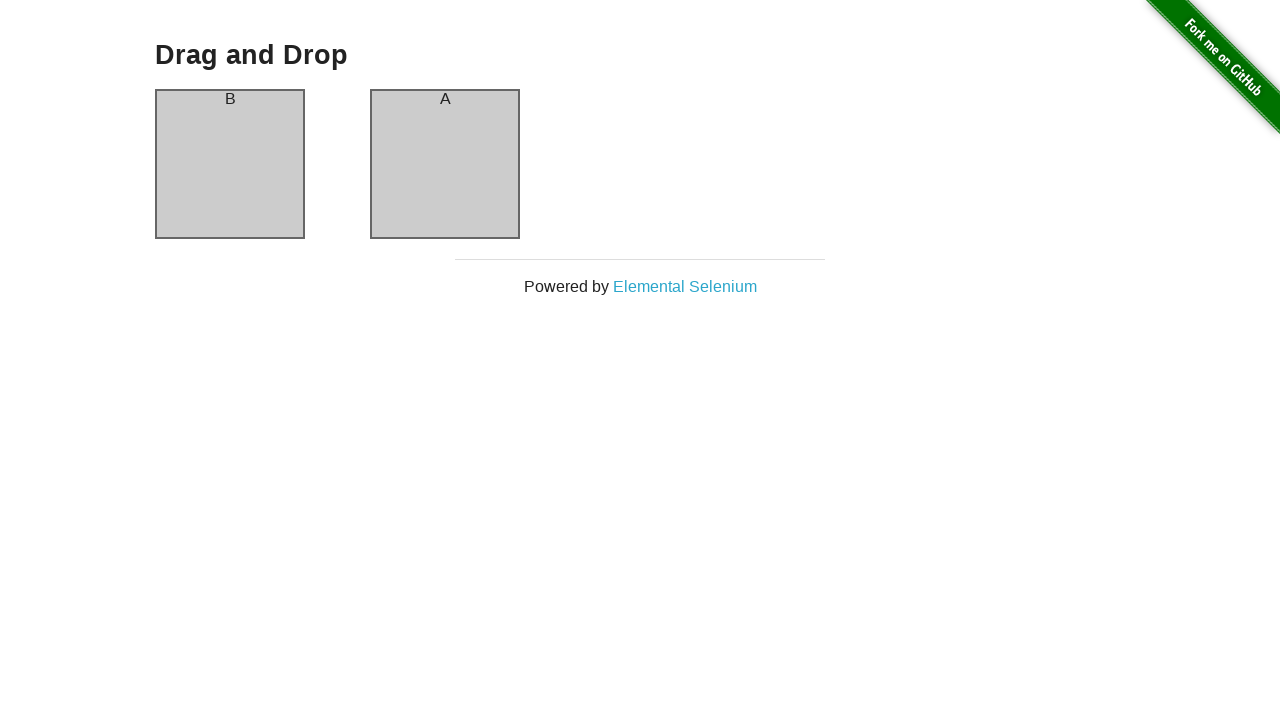

Verified that column A header now displays 'B'
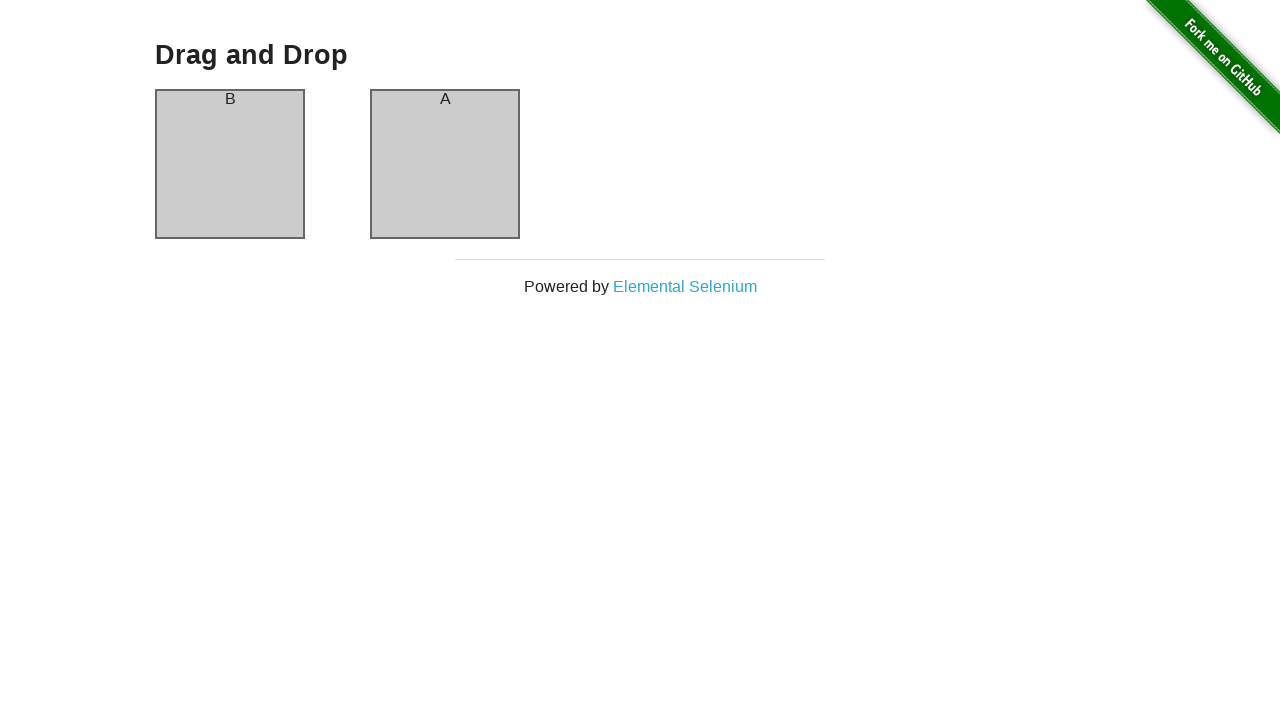

Verified that column B header now displays 'A' - drag and drop successful
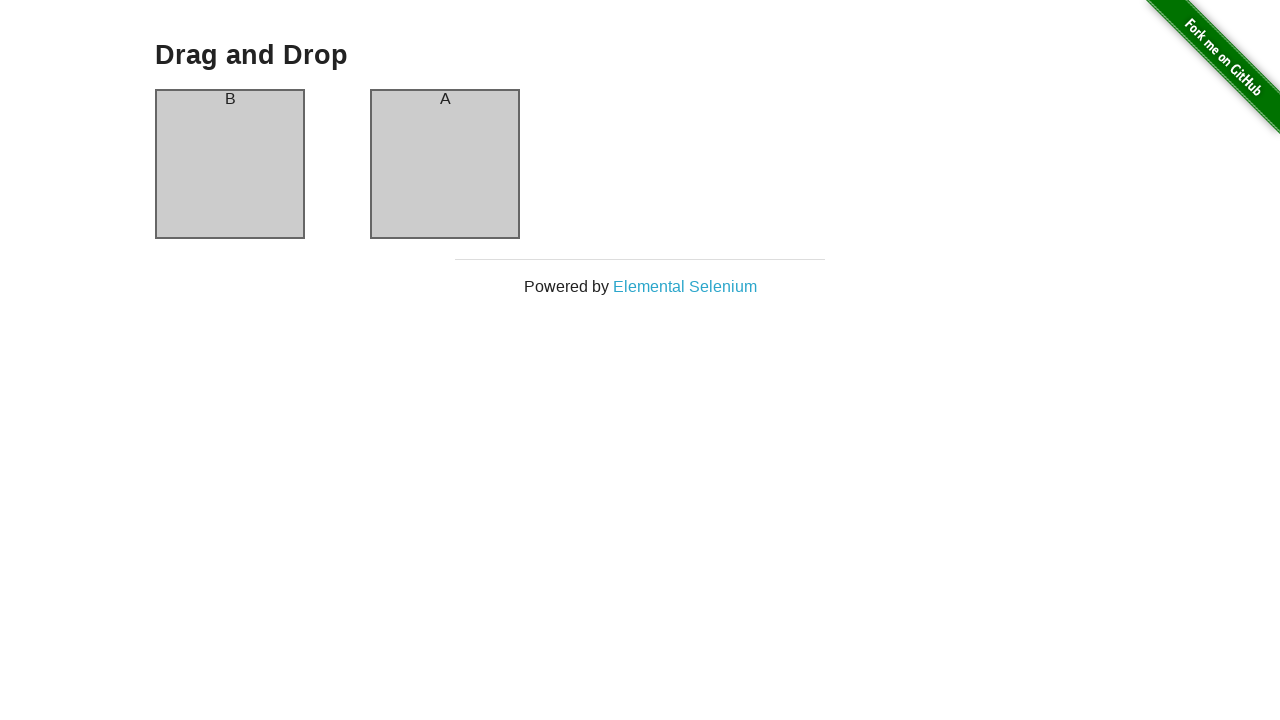

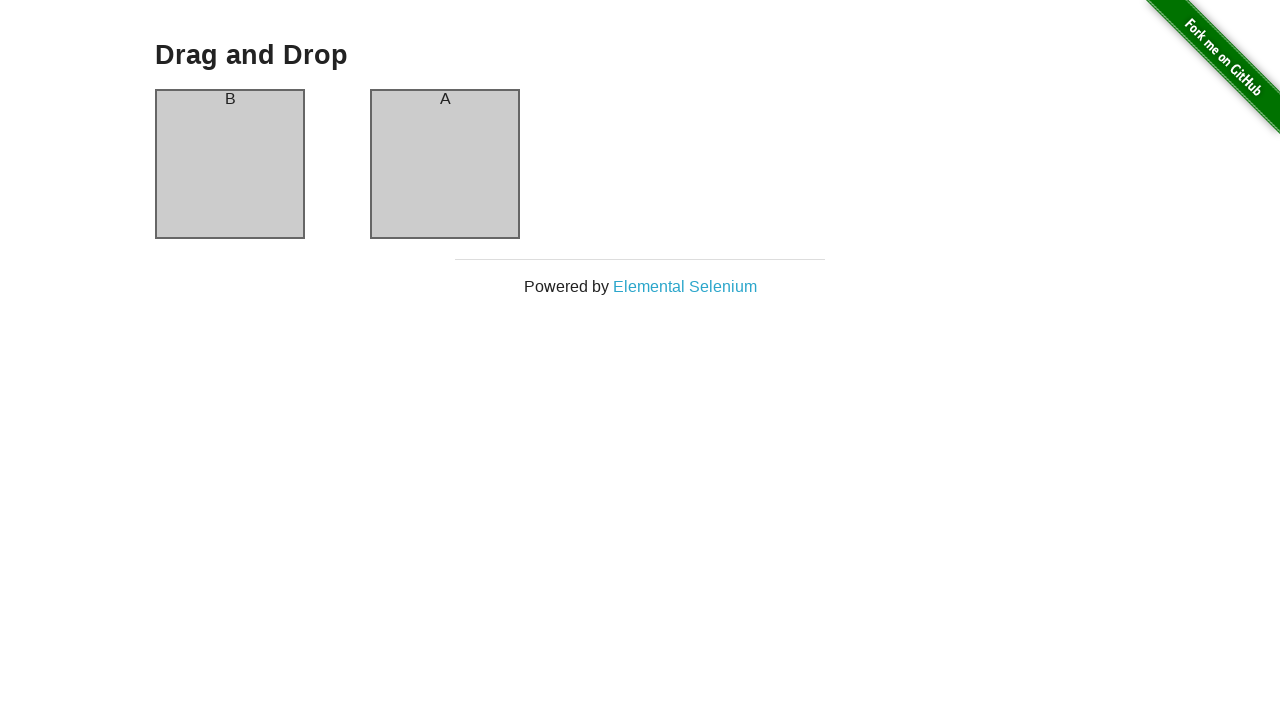